Tests checkbox selection functionality by selecting Option 2 and Option 3, then verifying the result message displays the selected values

Starting URL: https://acctabootcamp.github.io/site/examples/actions

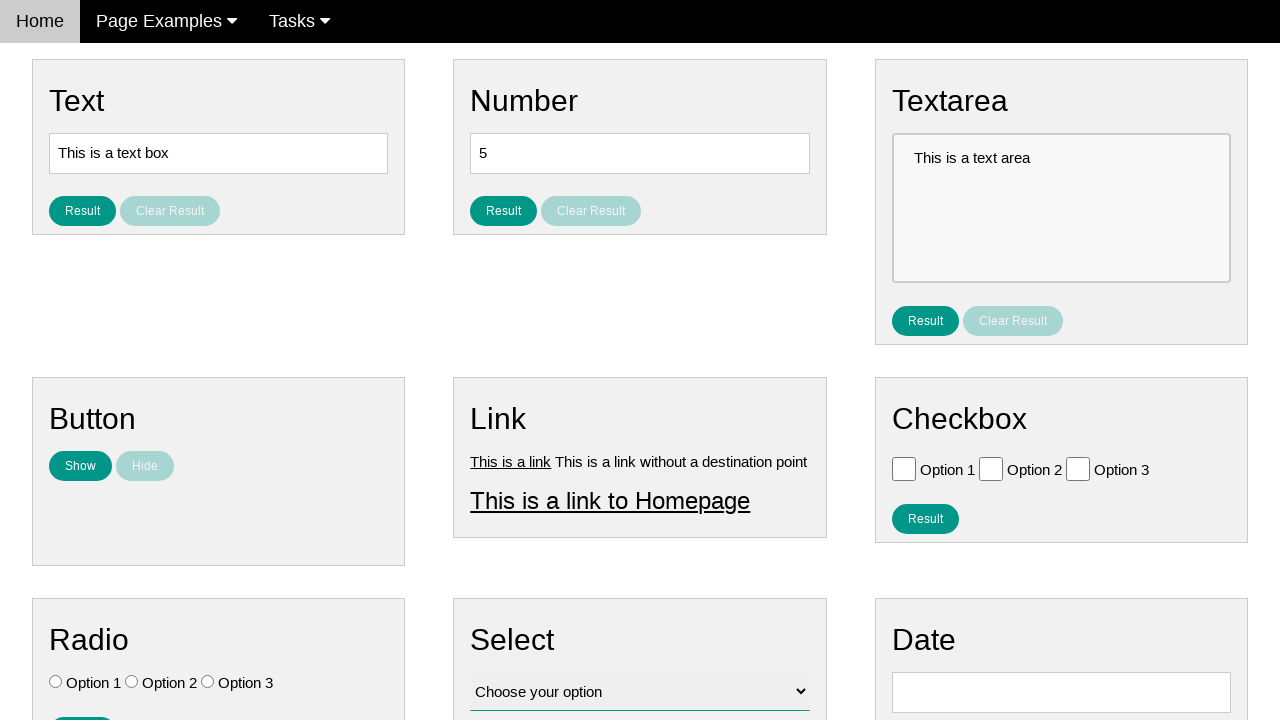

Clicked Option 2 checkbox at (991, 468) on .w3-check[value='Option 2'][type='checkbox']
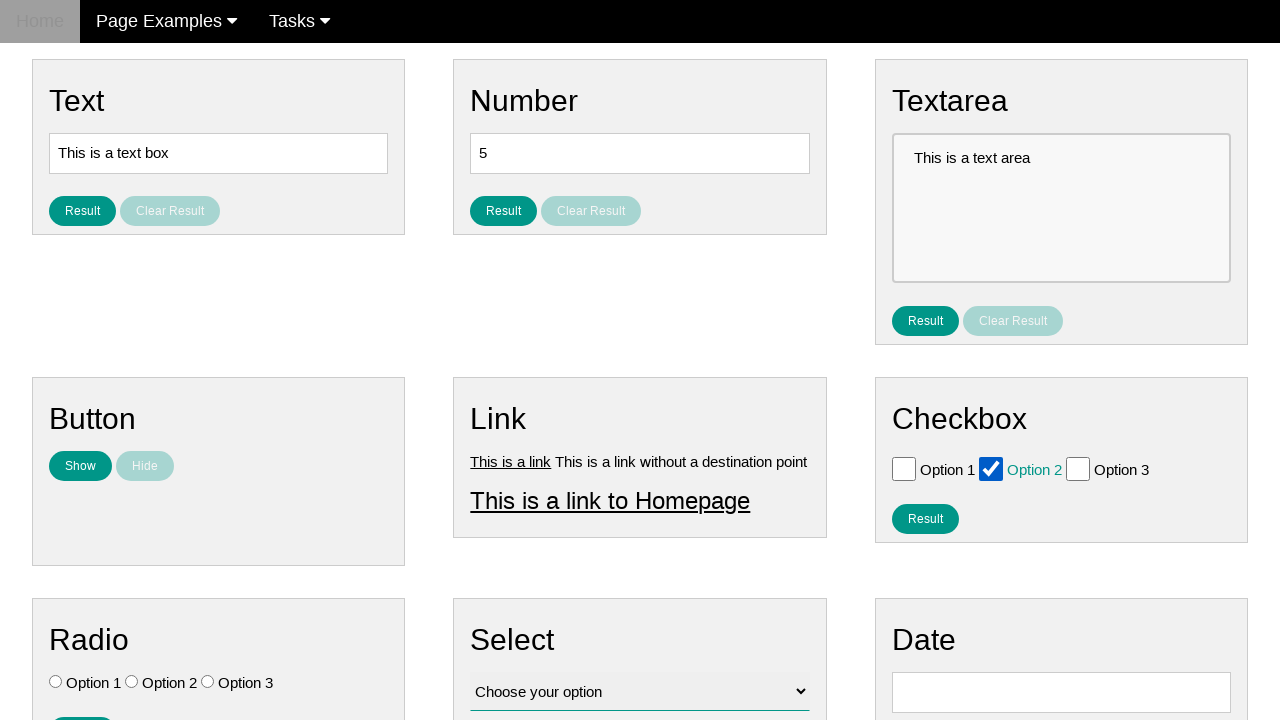

Clicked Option 3 checkbox at (1078, 468) on .w3-check[value='Option 3'][type='checkbox']
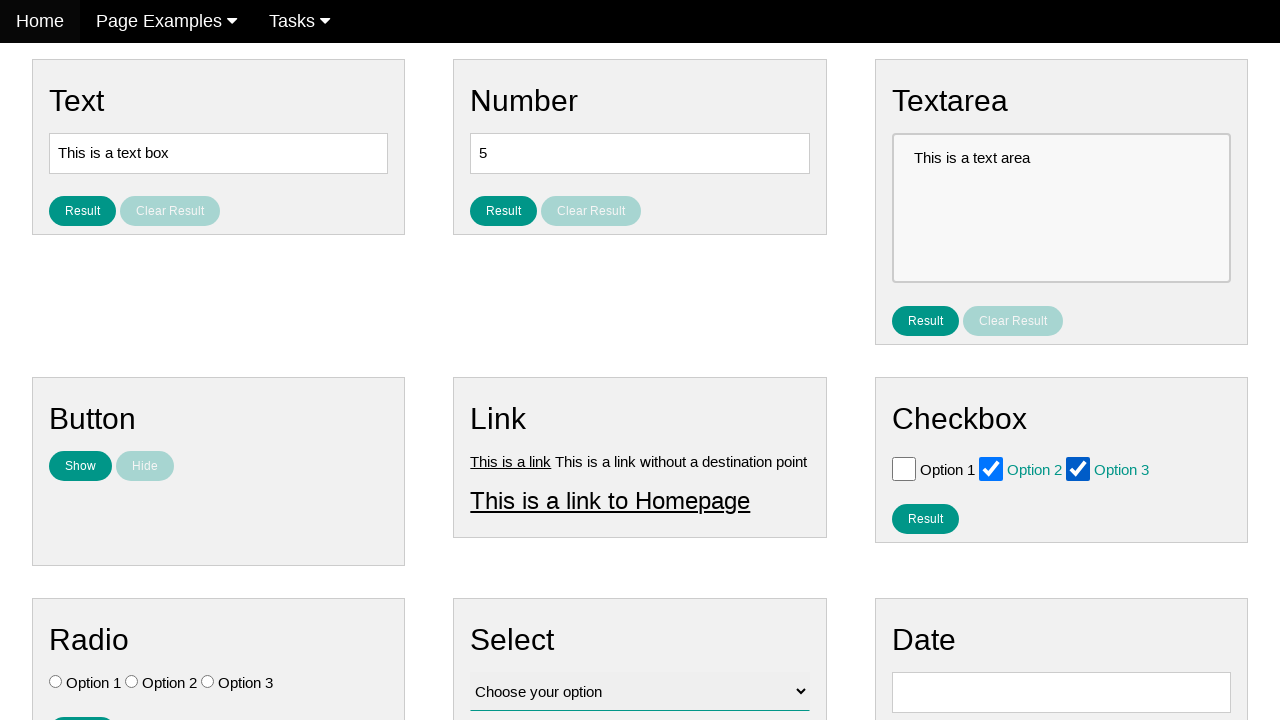

Clicked the result button for checkboxes at (925, 518) on #result_button_checkbox
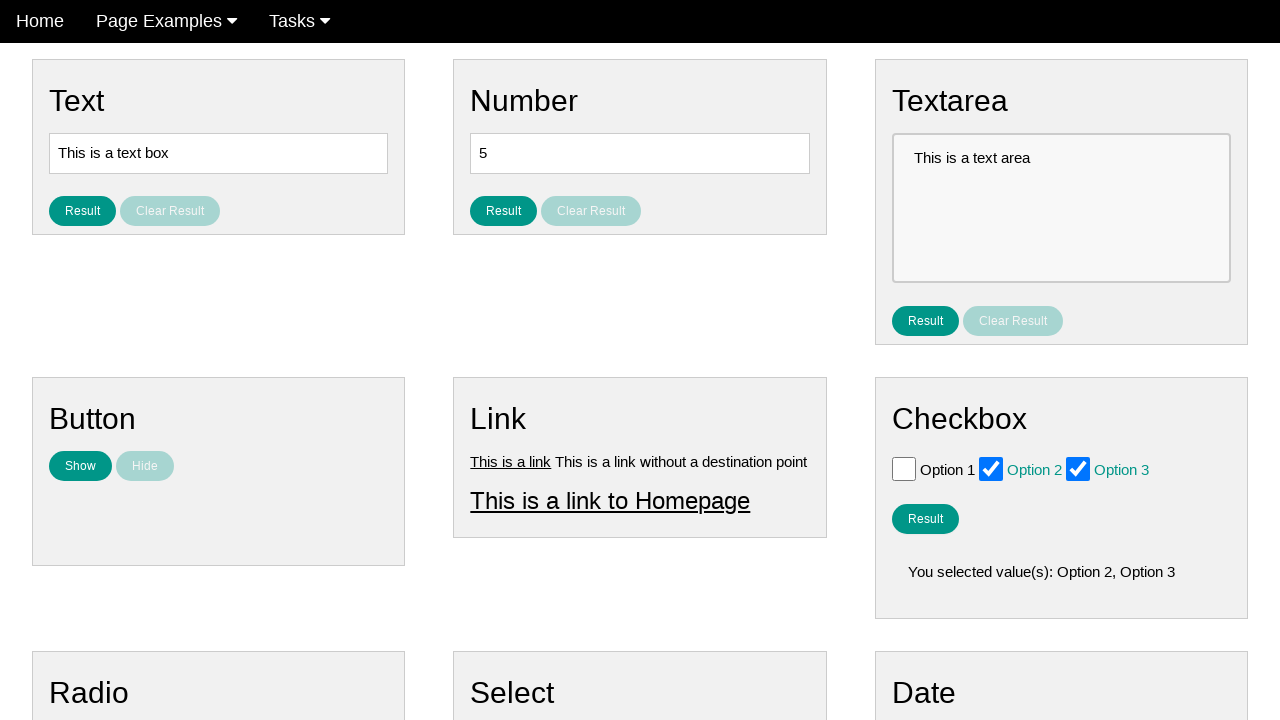

Result message for selected checkboxes (Option 2 and Option 3) is displayed
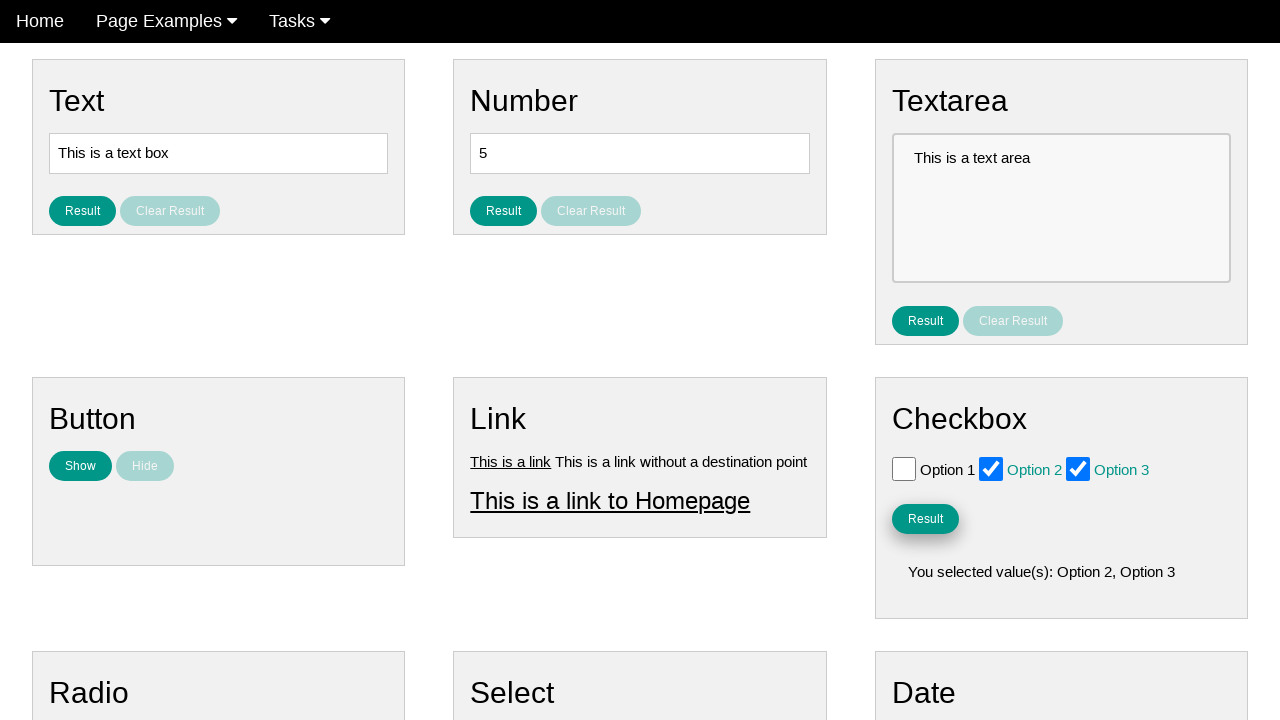

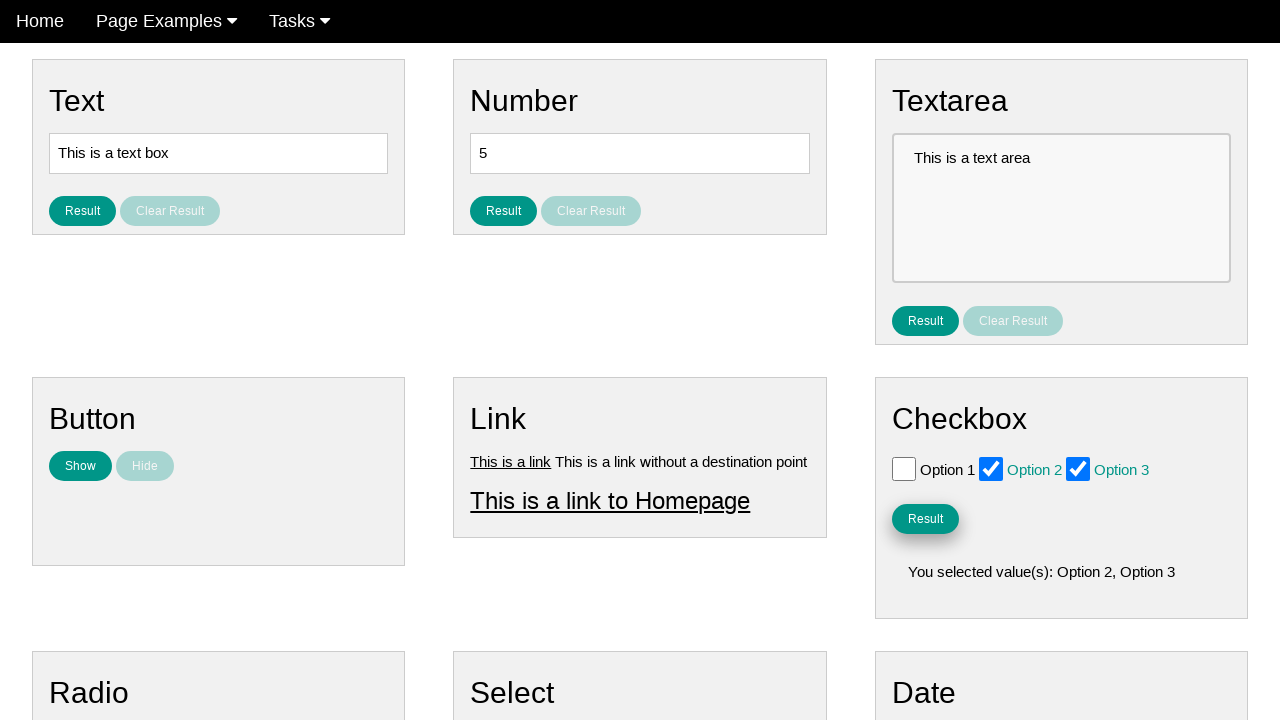